Tests multi-select dropdown operations by selecting and deselecting options using different methods (by index, by value) and verifying the dropdown supports multiple selections.

Starting URL: https://demoqa.com/select-menu

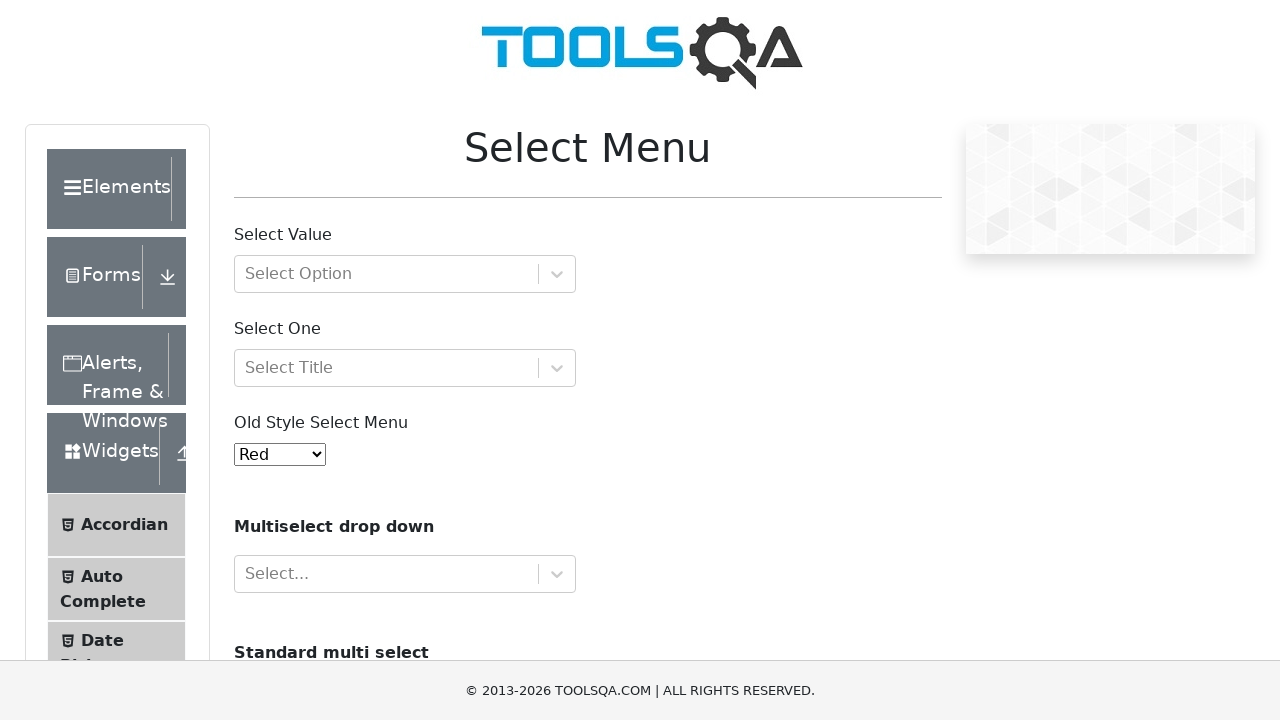

Scrolled multi-select dropdown into view
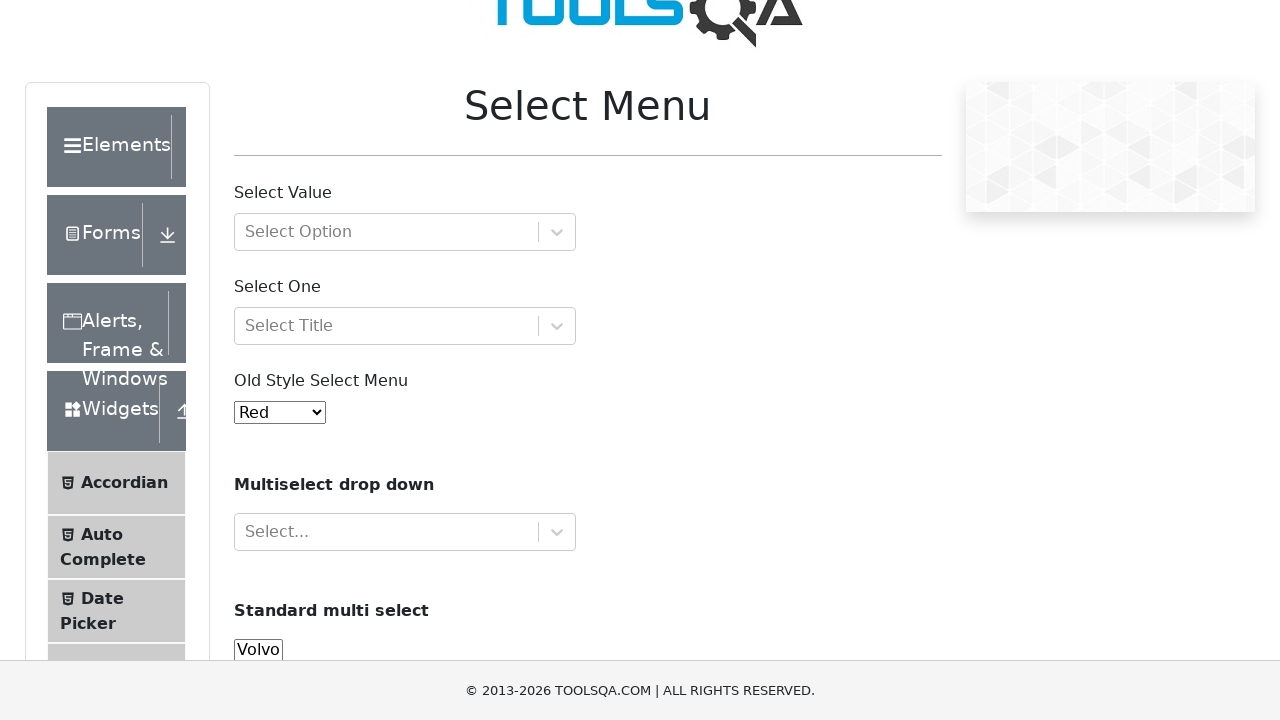

Located multi-select dropdown element
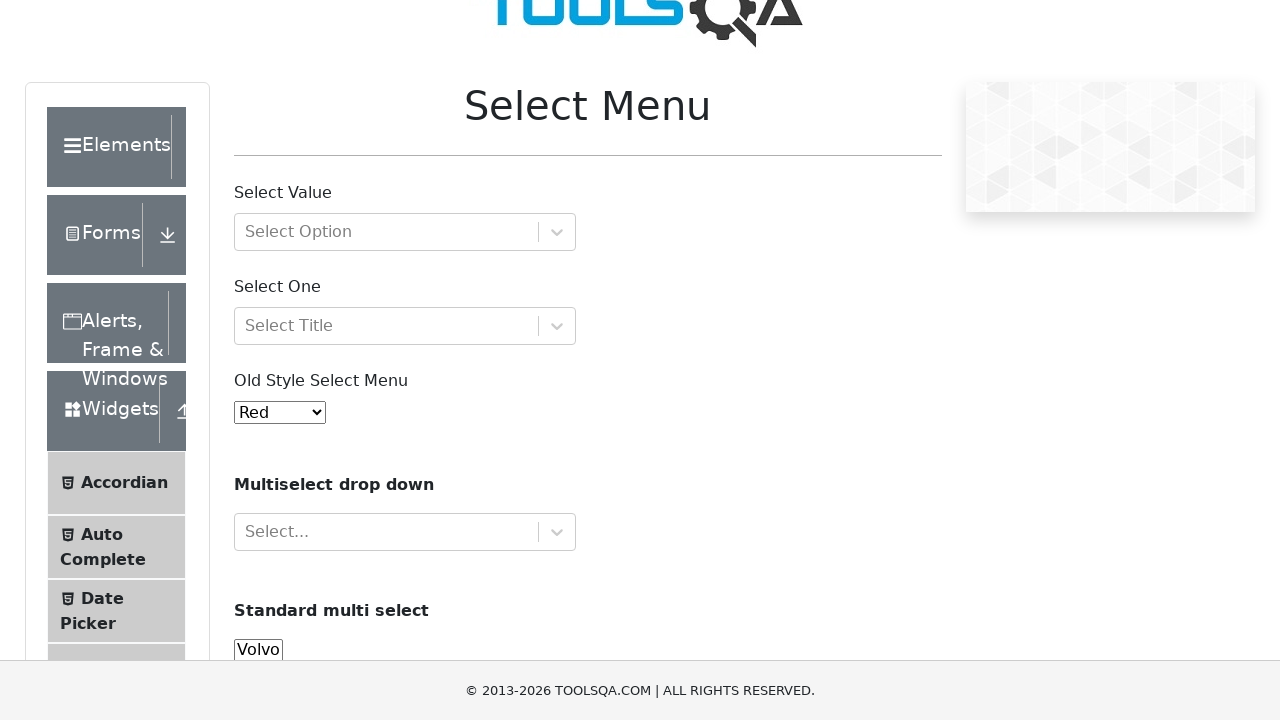

Verified dropdown supports multiple selections
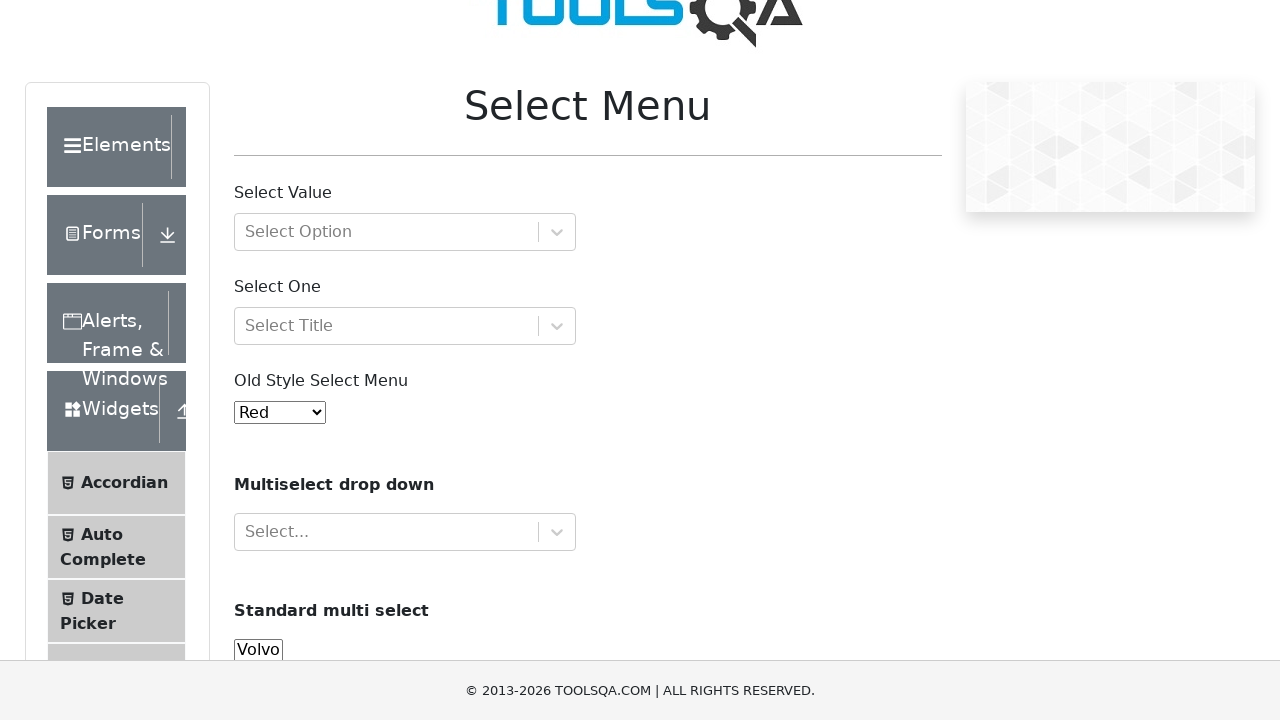

Selected 'Opel' option by index 2 on #cars
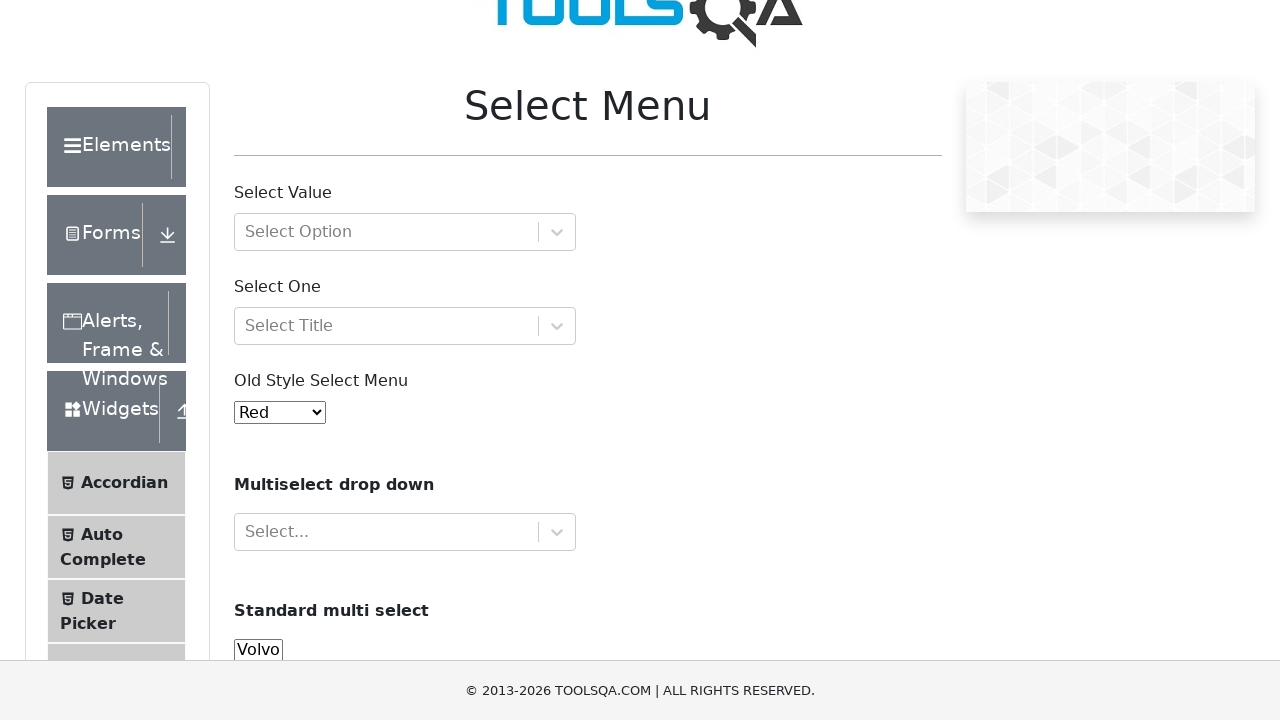

Selected 'Opel' option again with force flag on #cars
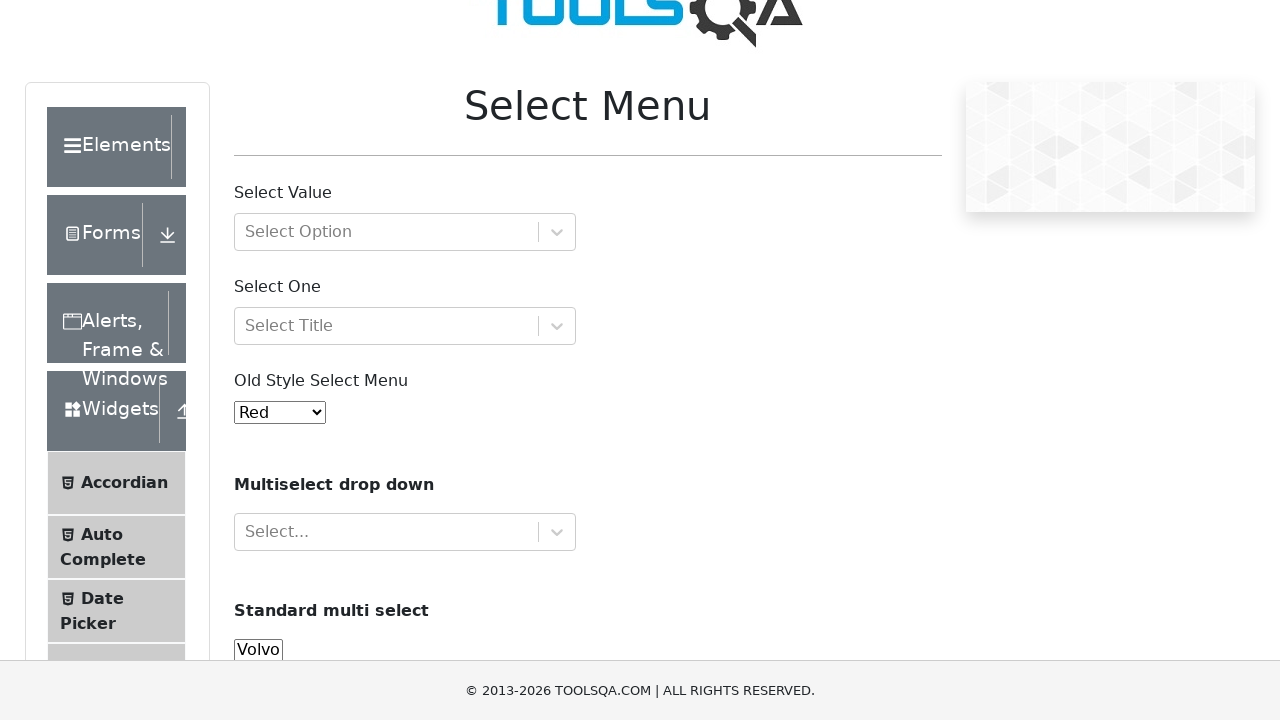

Deselected all options using JavaScript evaluation
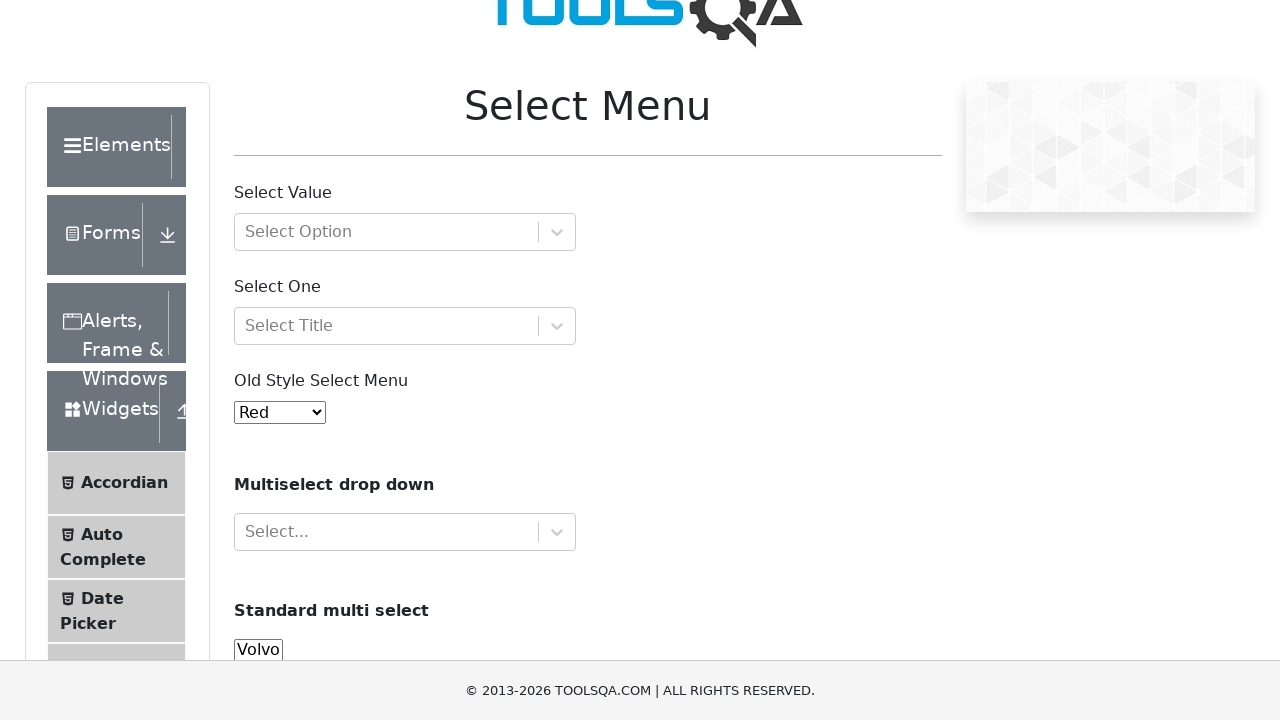

Selected 'Saab' option by value on #cars
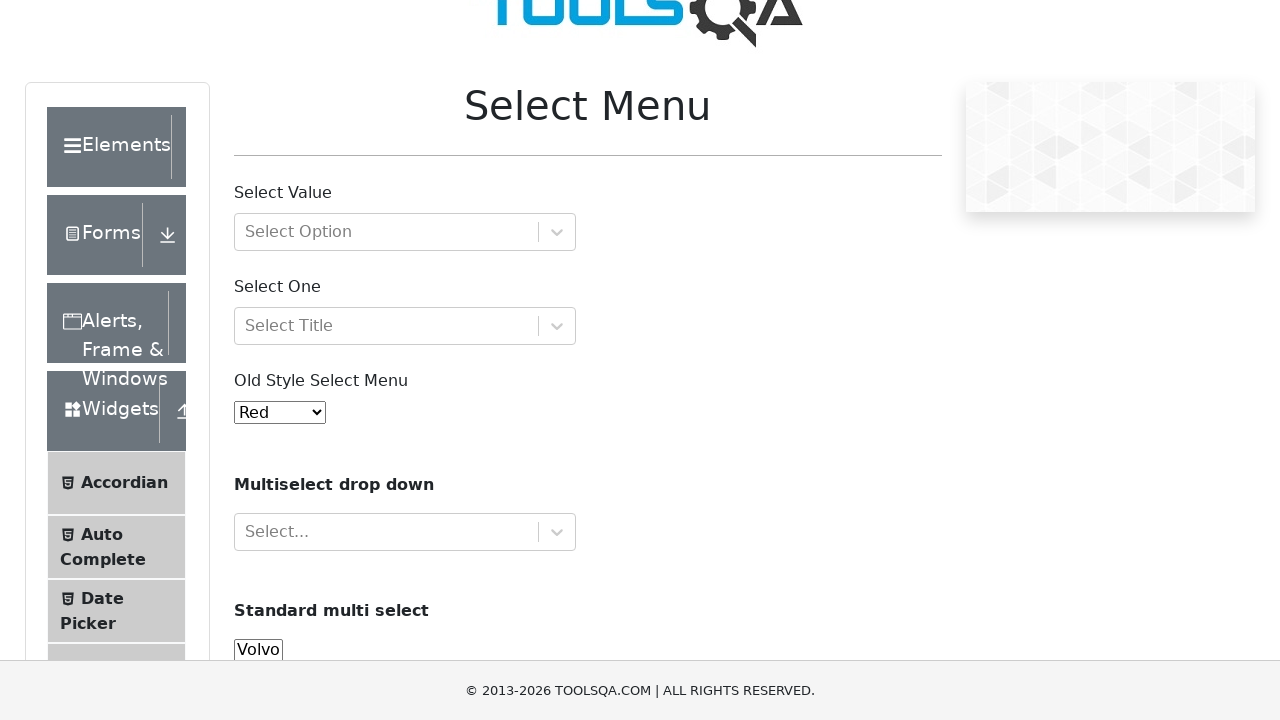

Deselected 'Saab' option using JavaScript evaluation
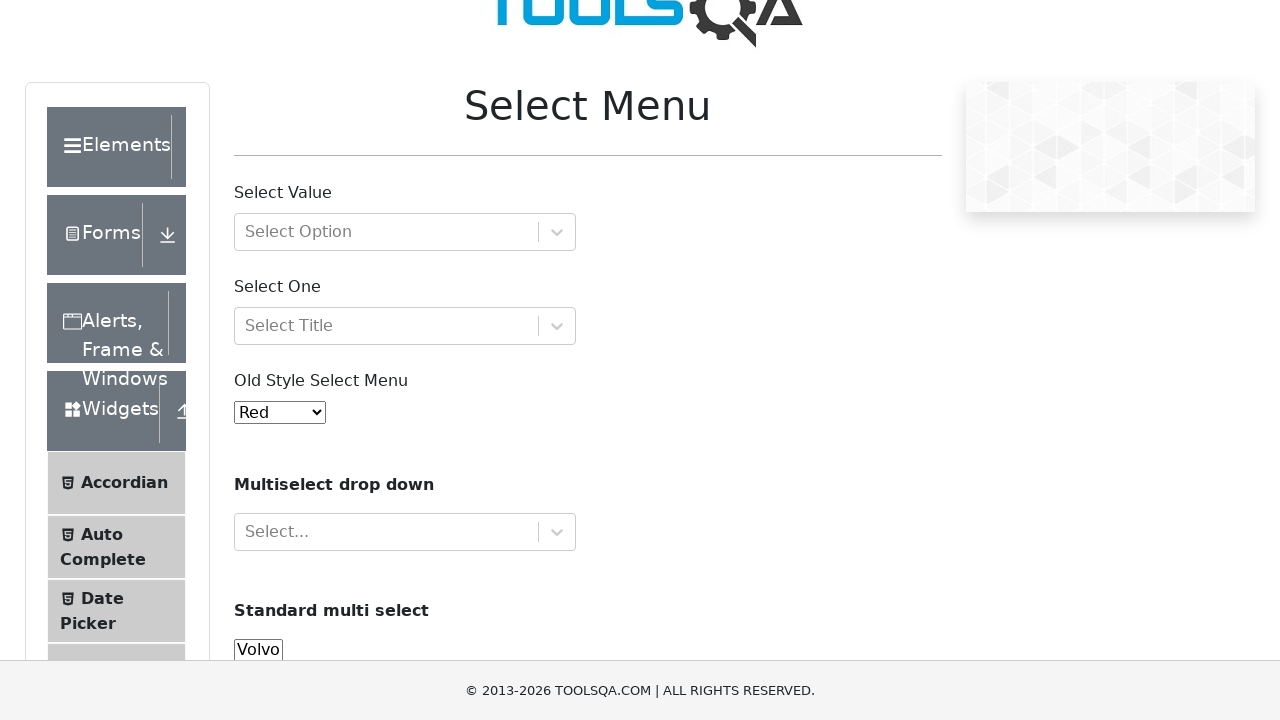

Deselected all remaining options
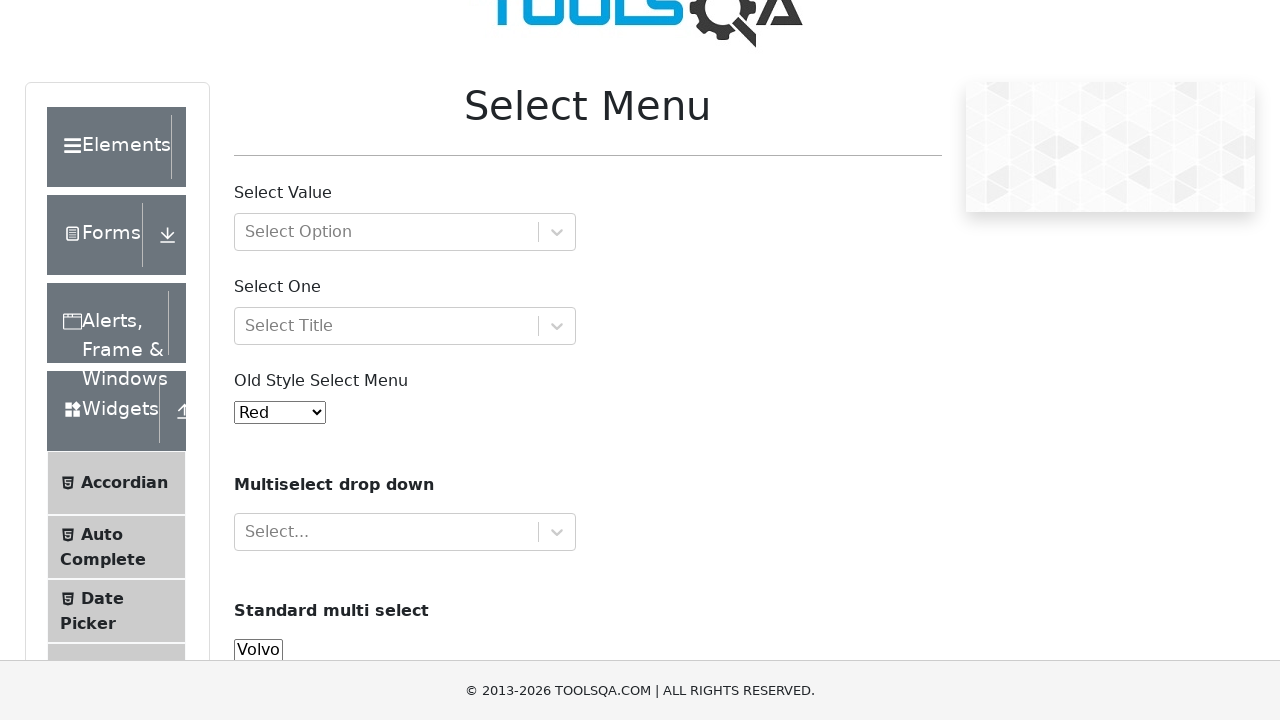

Retrieved count of selected options
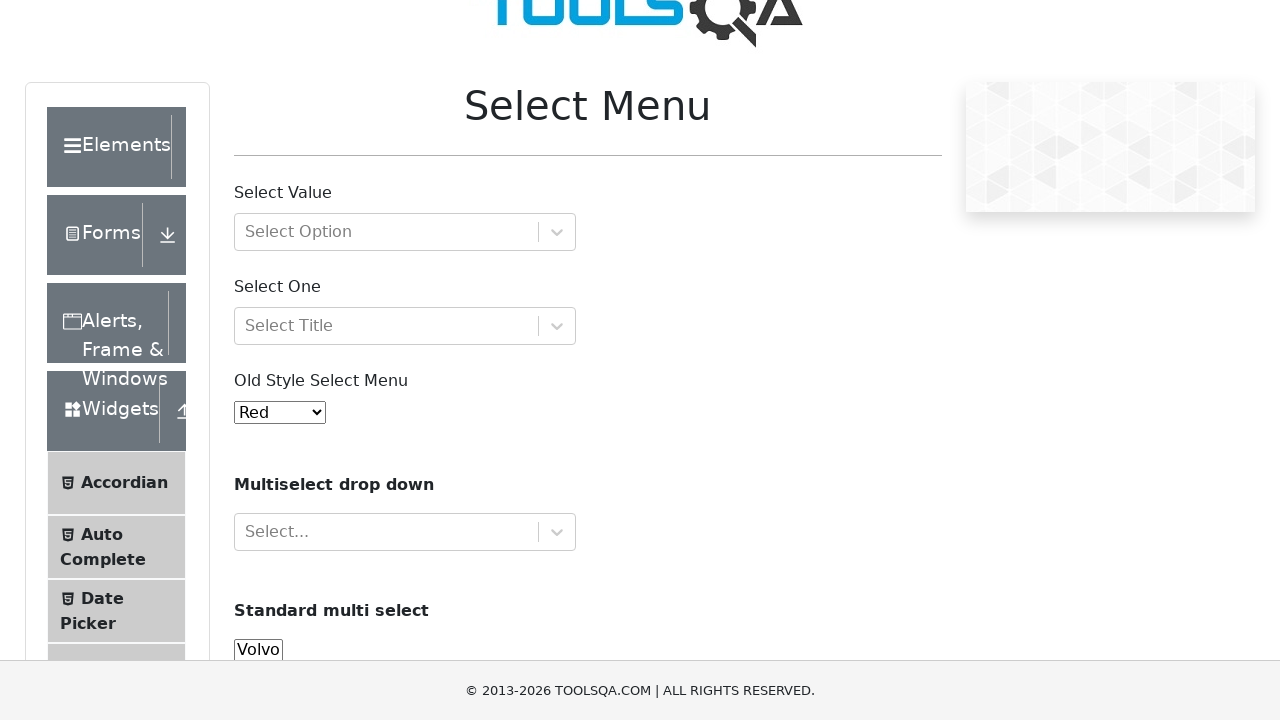

Verified all options are deselected (count = 0)
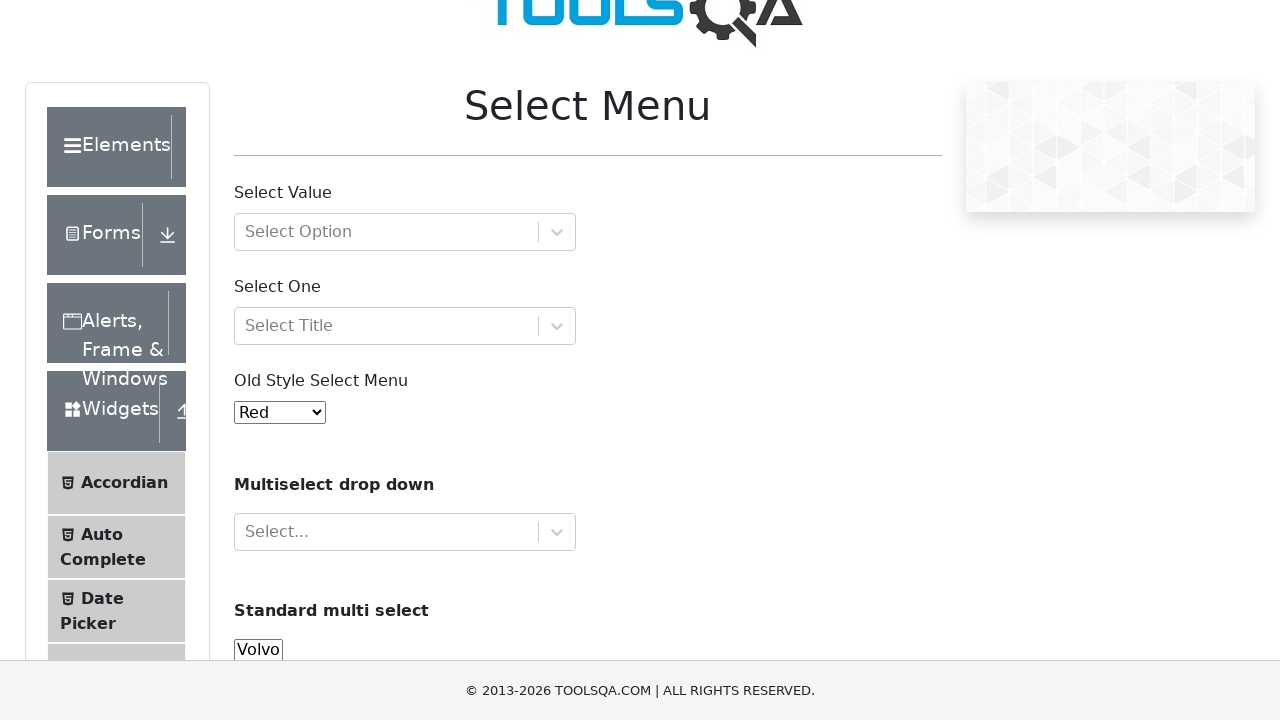

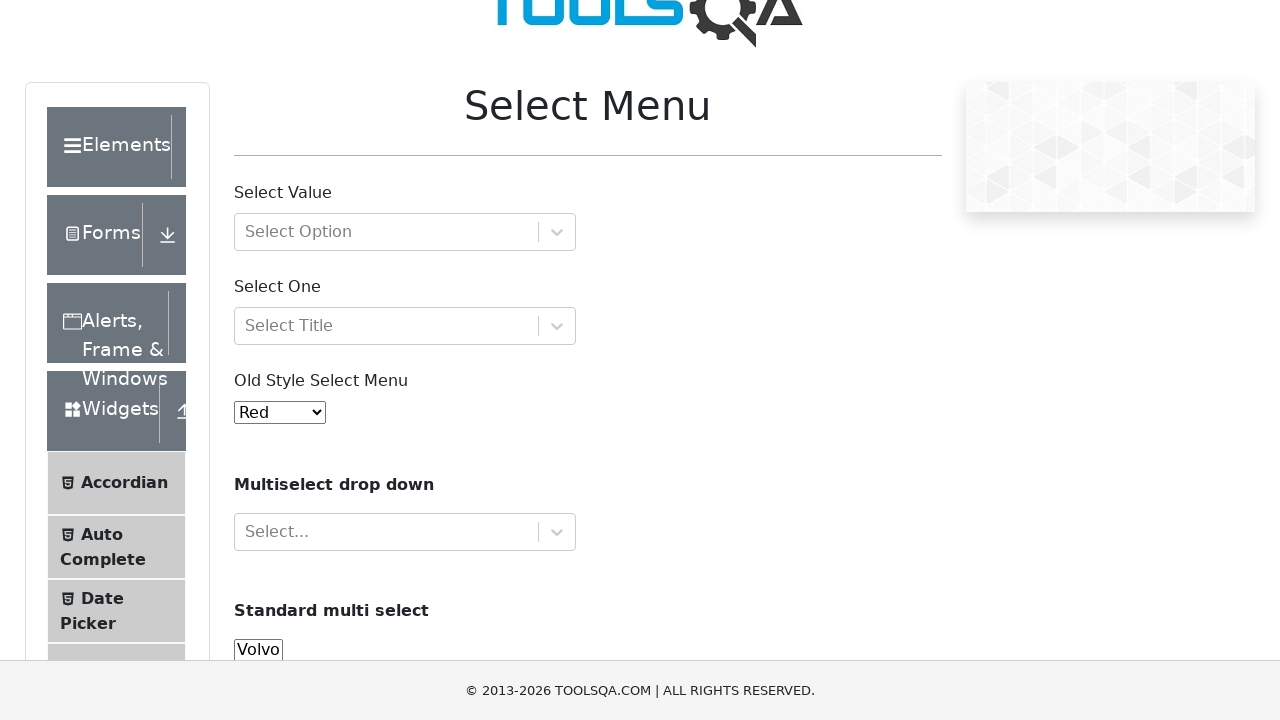